Tests checkbox functionality by clicking a checkbox and verifying the confirmation message appears

Starting URL: https://test.k6.io/browser.php

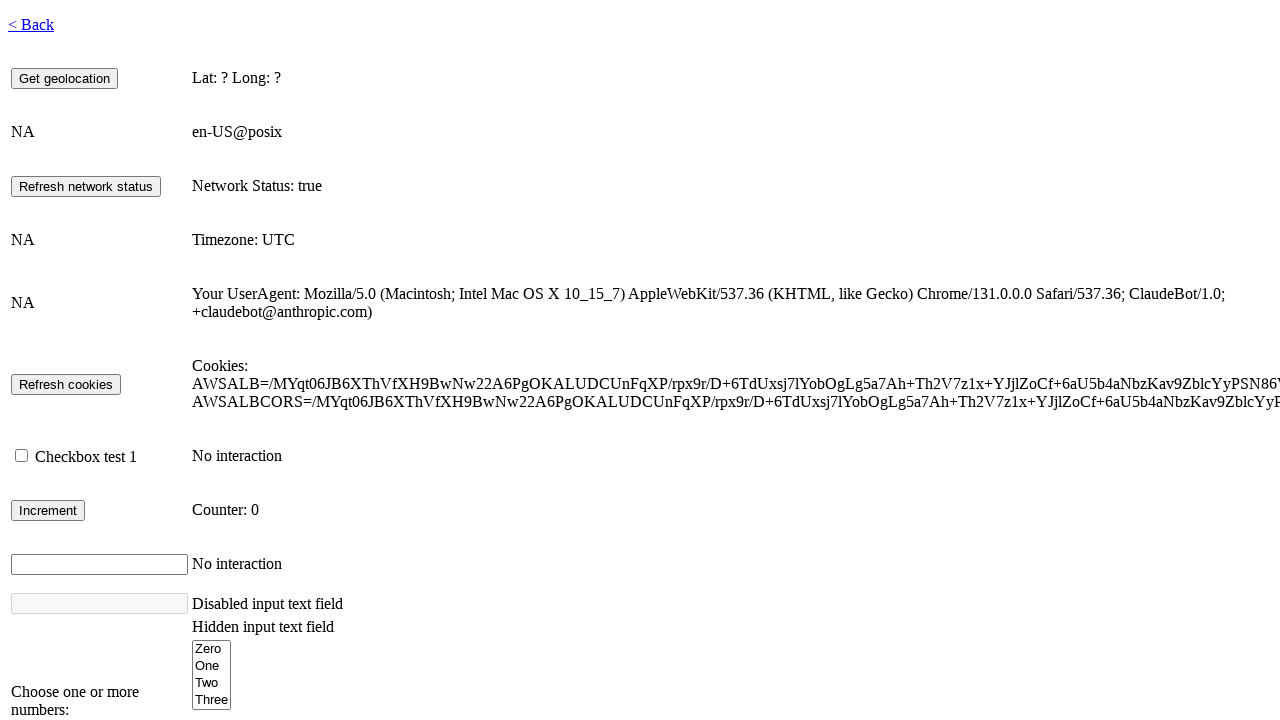

Checked the checkbox with ID 'checkbox1' at (22, 456) on #checkbox1
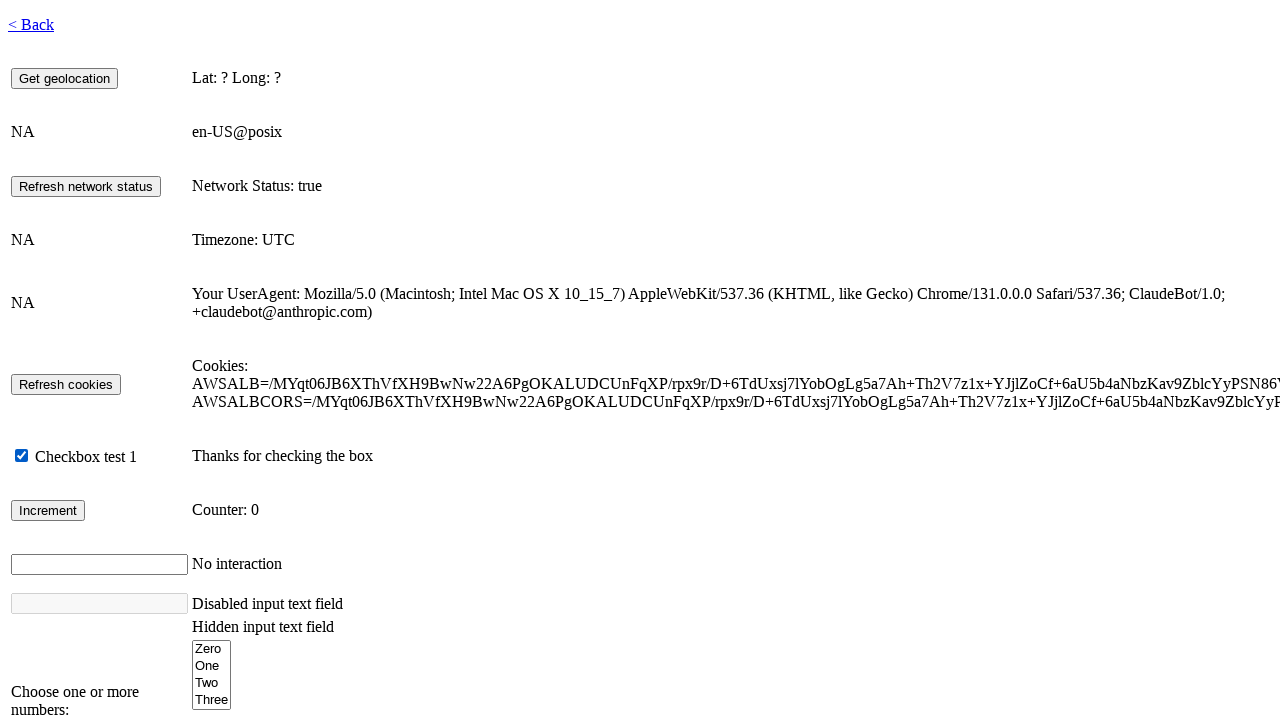

Confirmation message appeared in checkbox info display
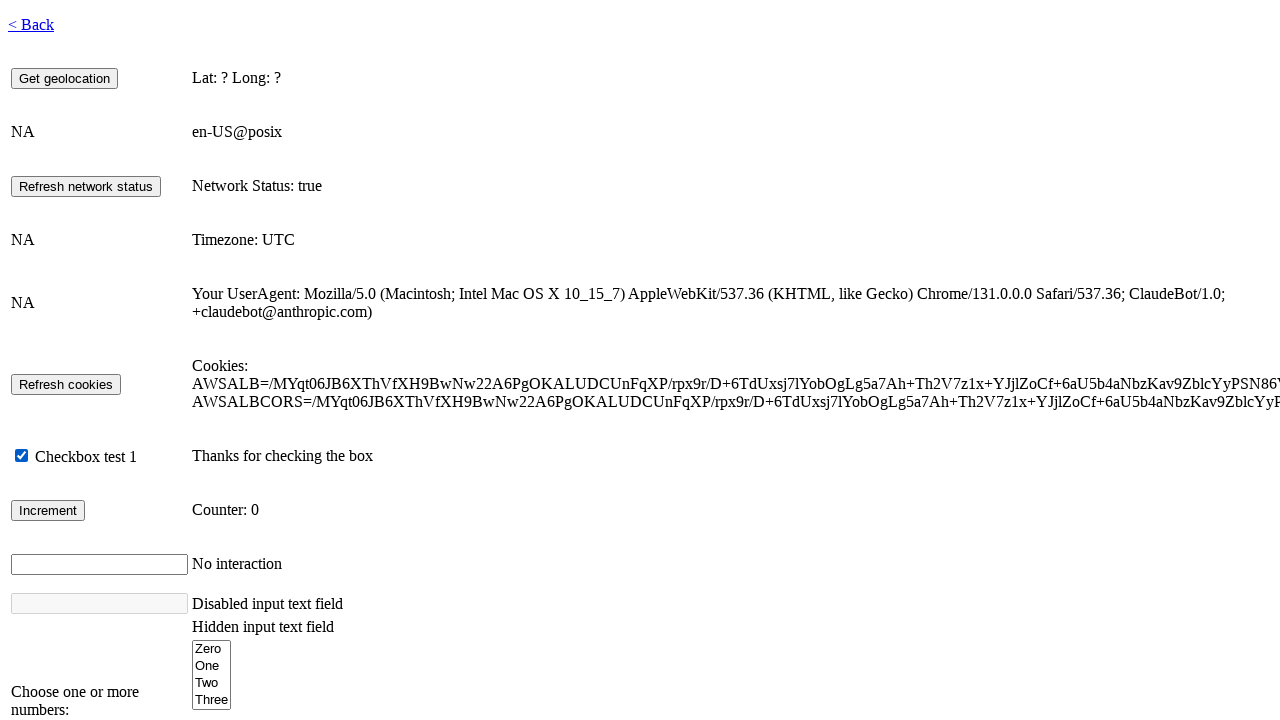

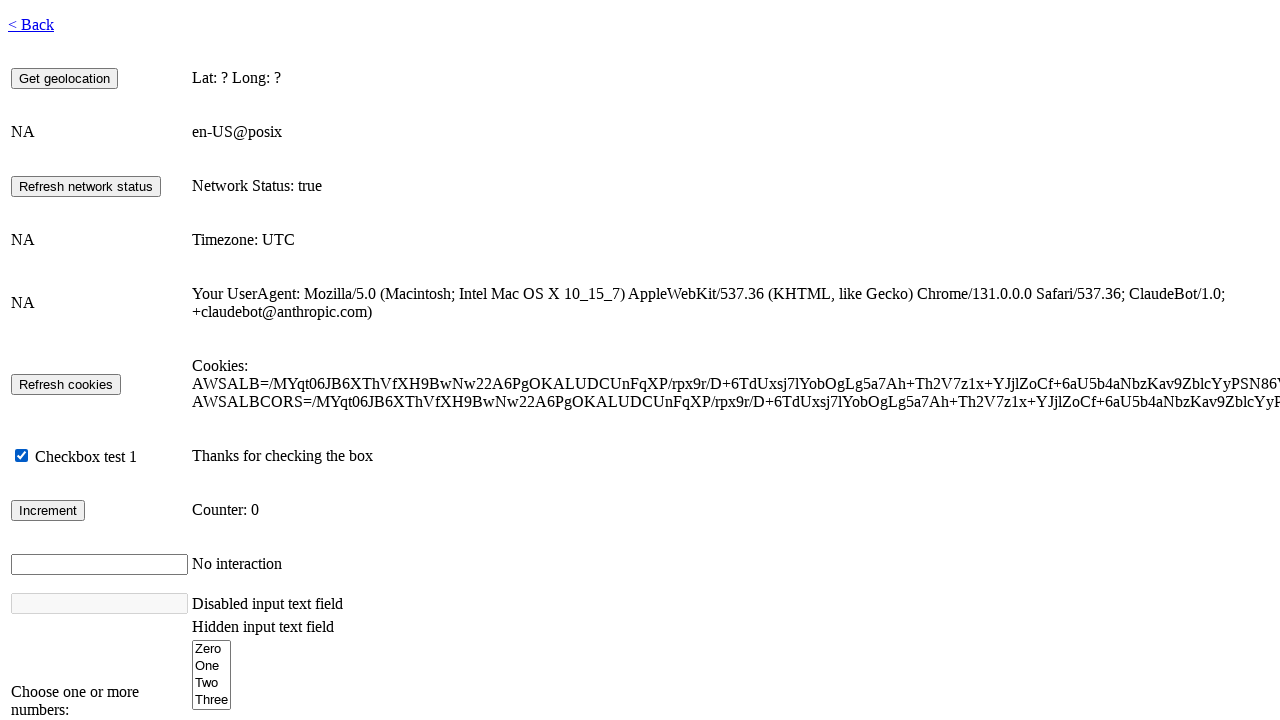